Tests double-click functionality on a button element at demoqa.com by performing a double-click action on the designated double-click button

Starting URL: https://demoqa.com/buttons

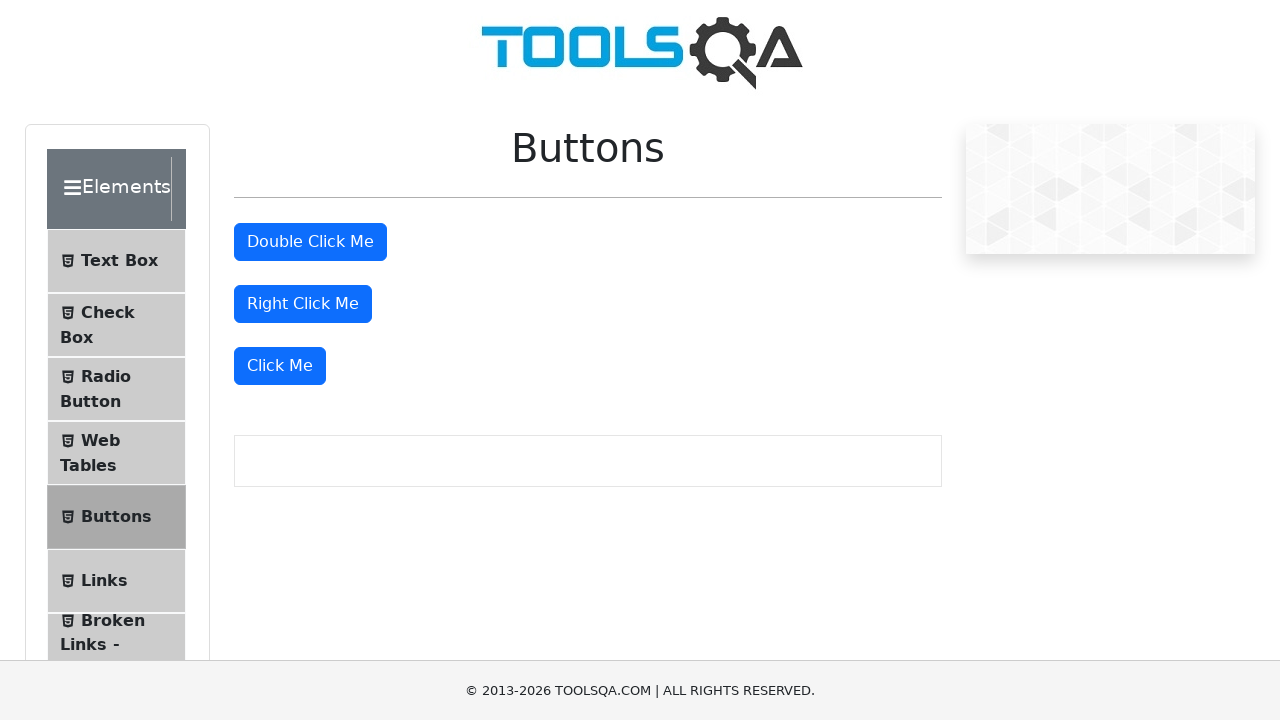

Double-clicked the double-click button element at (310, 242) on xpath=//button[@id='doubleClickBtn']
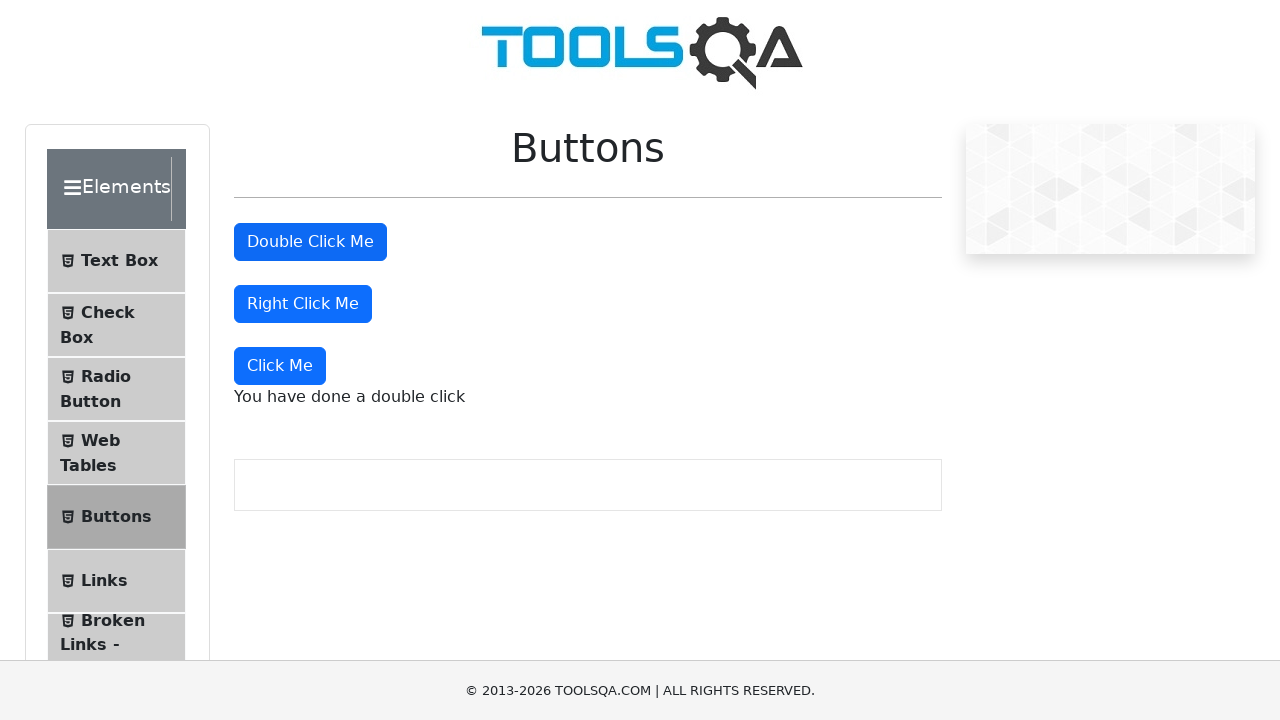

Double-click message appeared, confirming action was successful
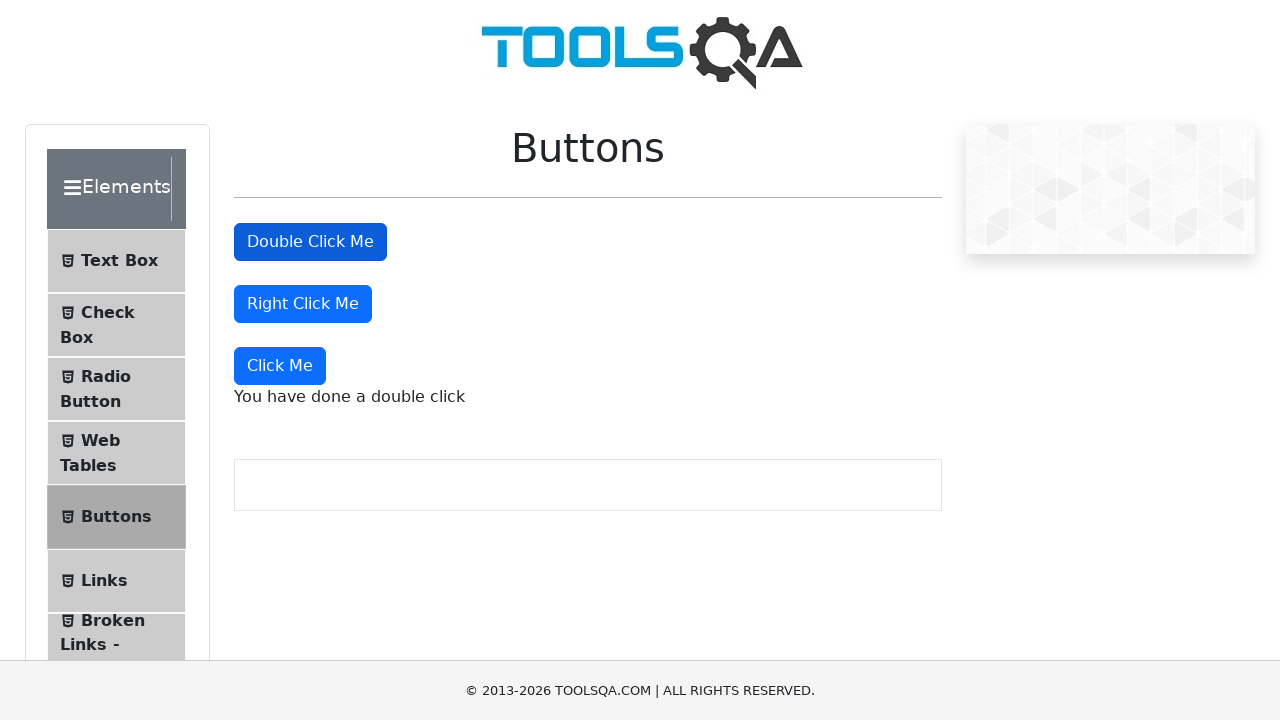

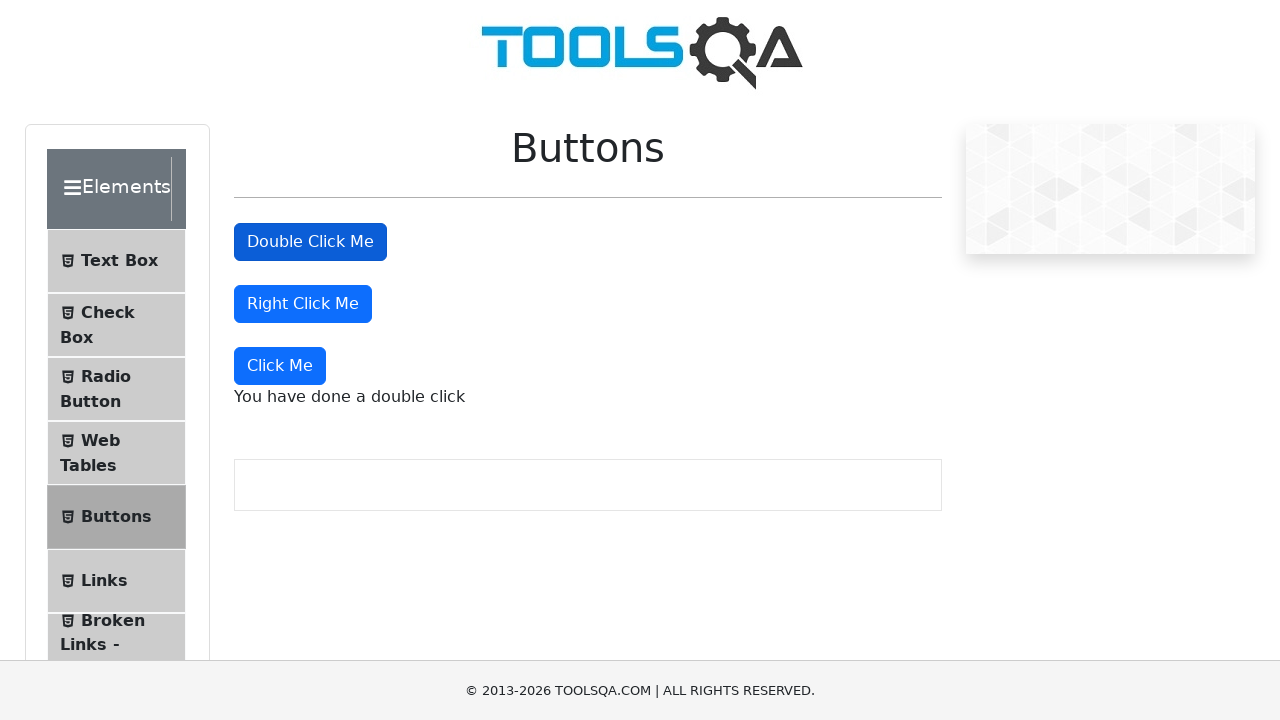